Tests JavaScript alert handling by clicking a button to trigger an alert, reading its text, and accepting it

Starting URL: https://the-internet.herokuapp.com/javascript_alerts

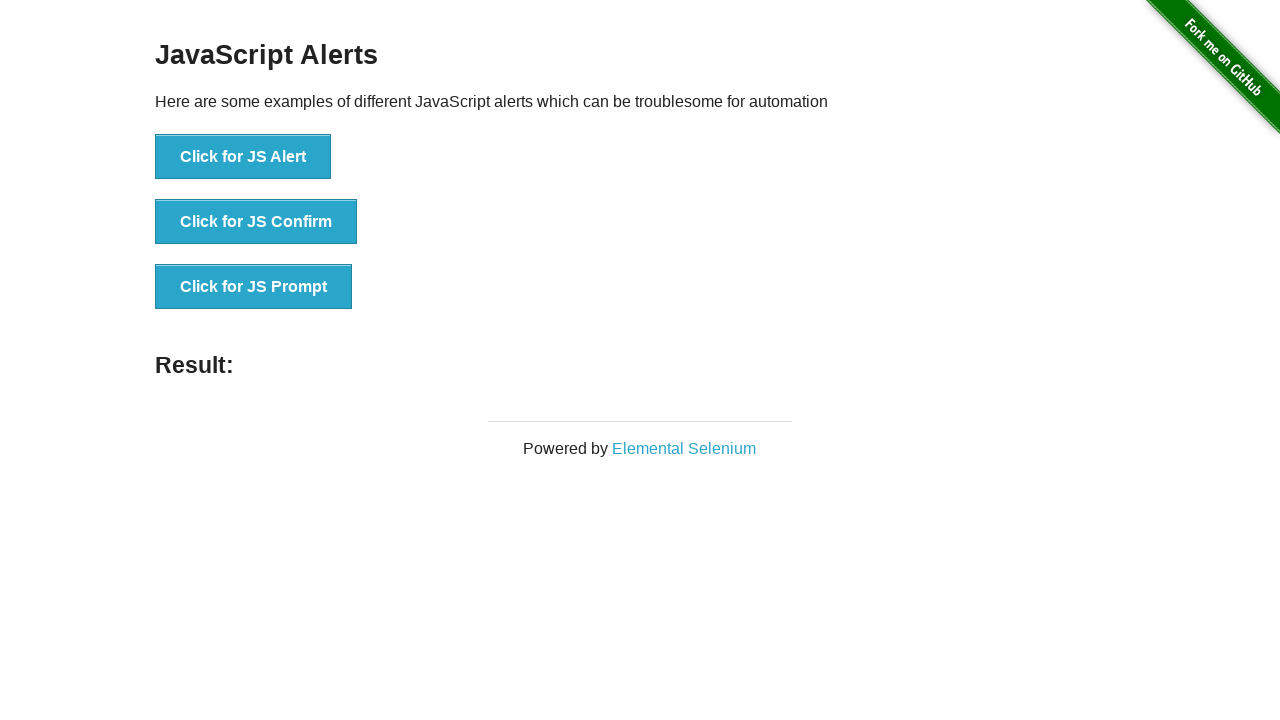

Clicked button to trigger JavaScript alert at (243, 157) on xpath=//button[@onclick='jsAlert()']
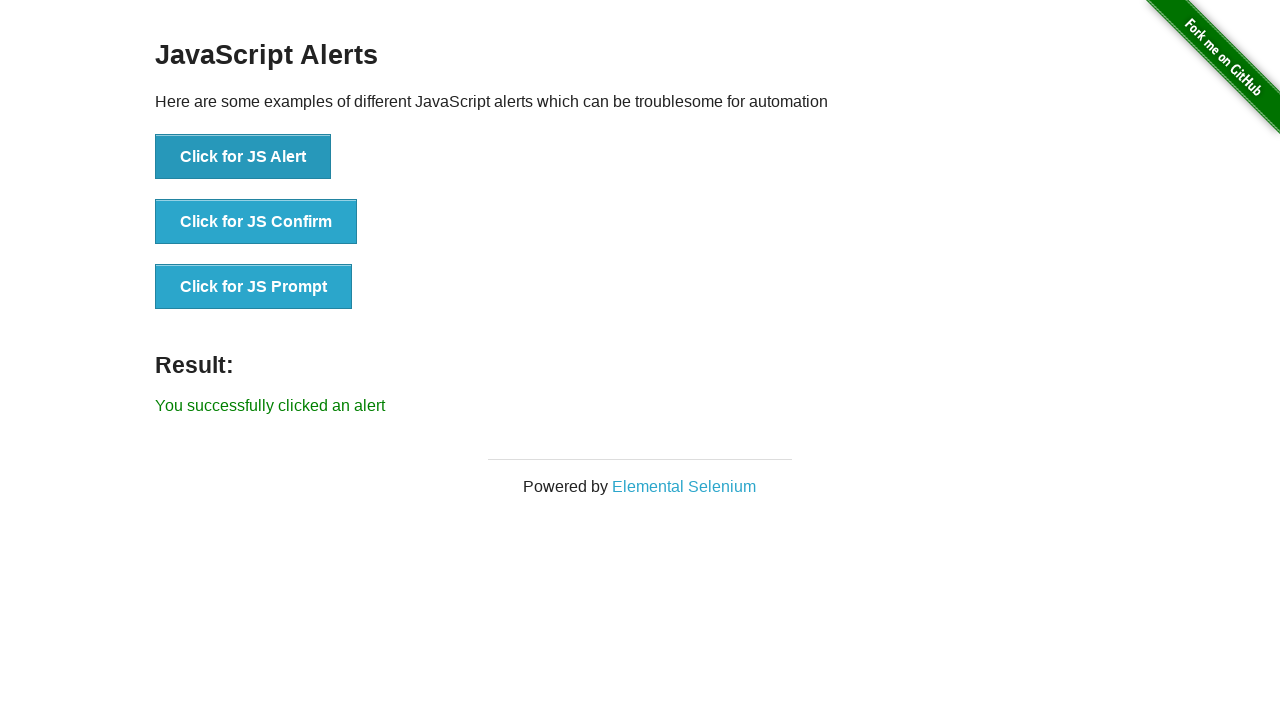

Set up dialog handler to accept alerts
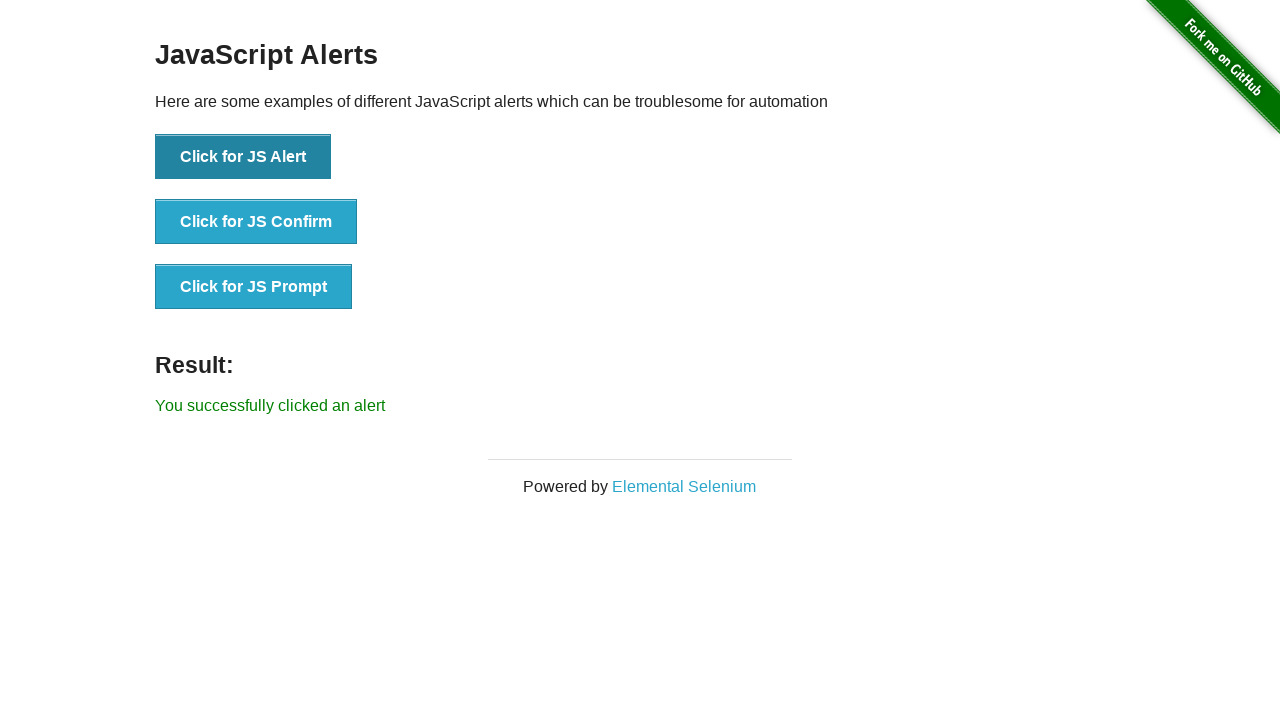

Clicked button to trigger JavaScript alert again at (243, 157) on xpath=//button[@onclick='jsAlert()']
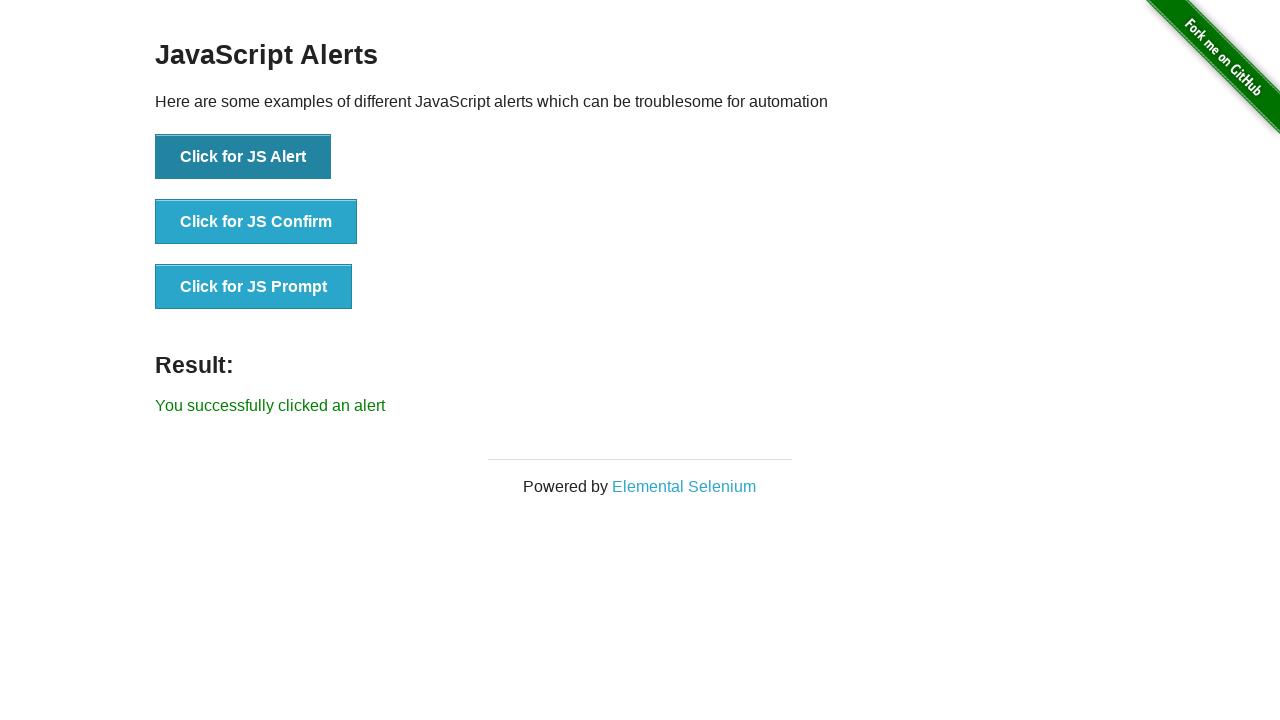

Waited for result element to appear
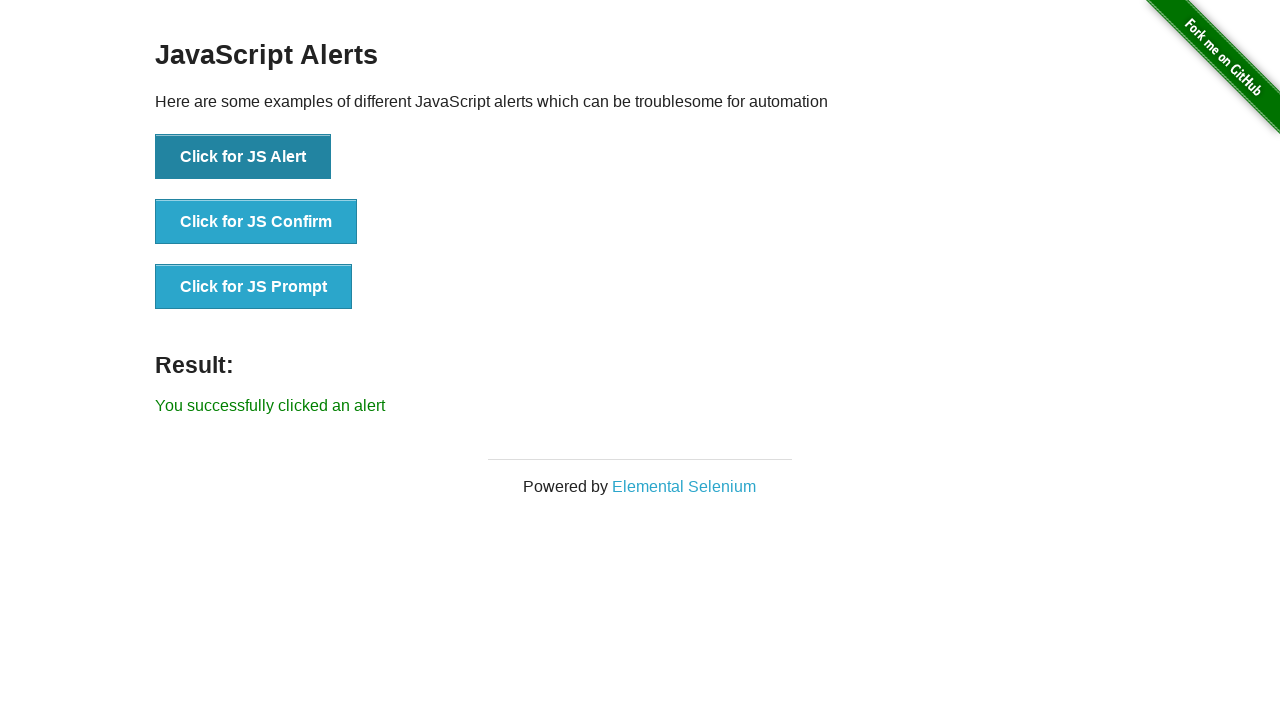

Retrieved result text: You successfully clicked an alert
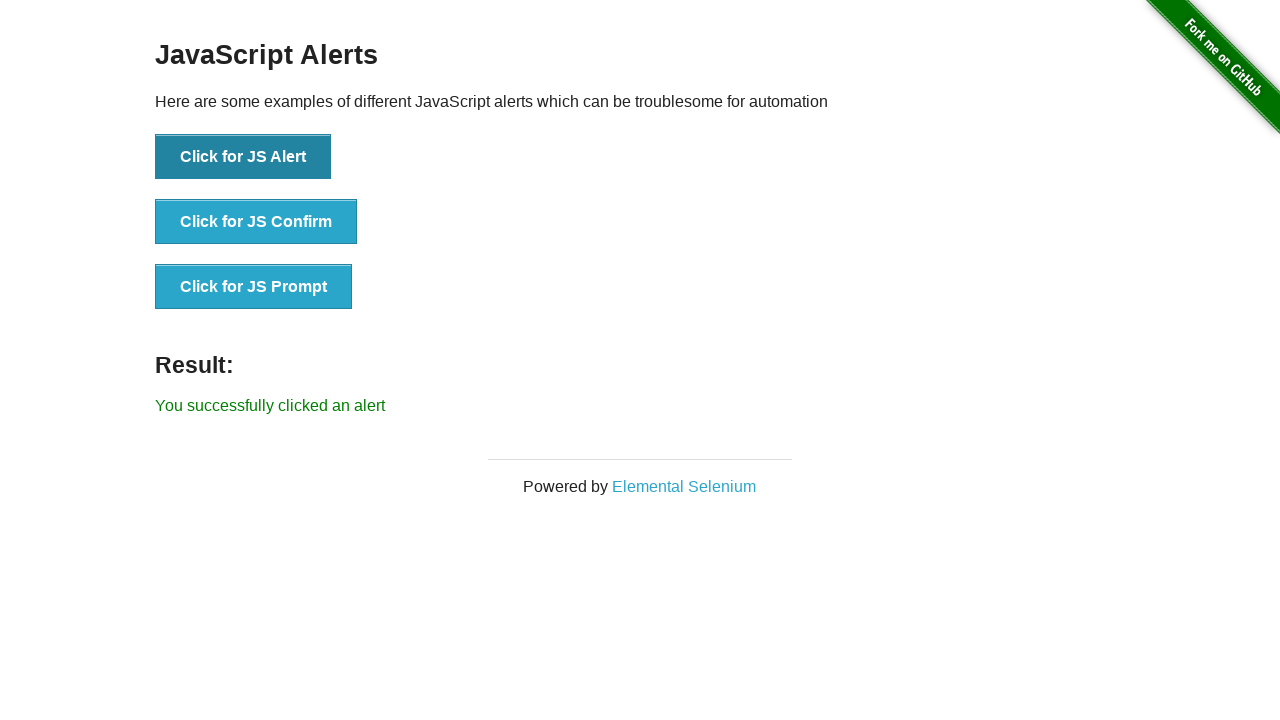

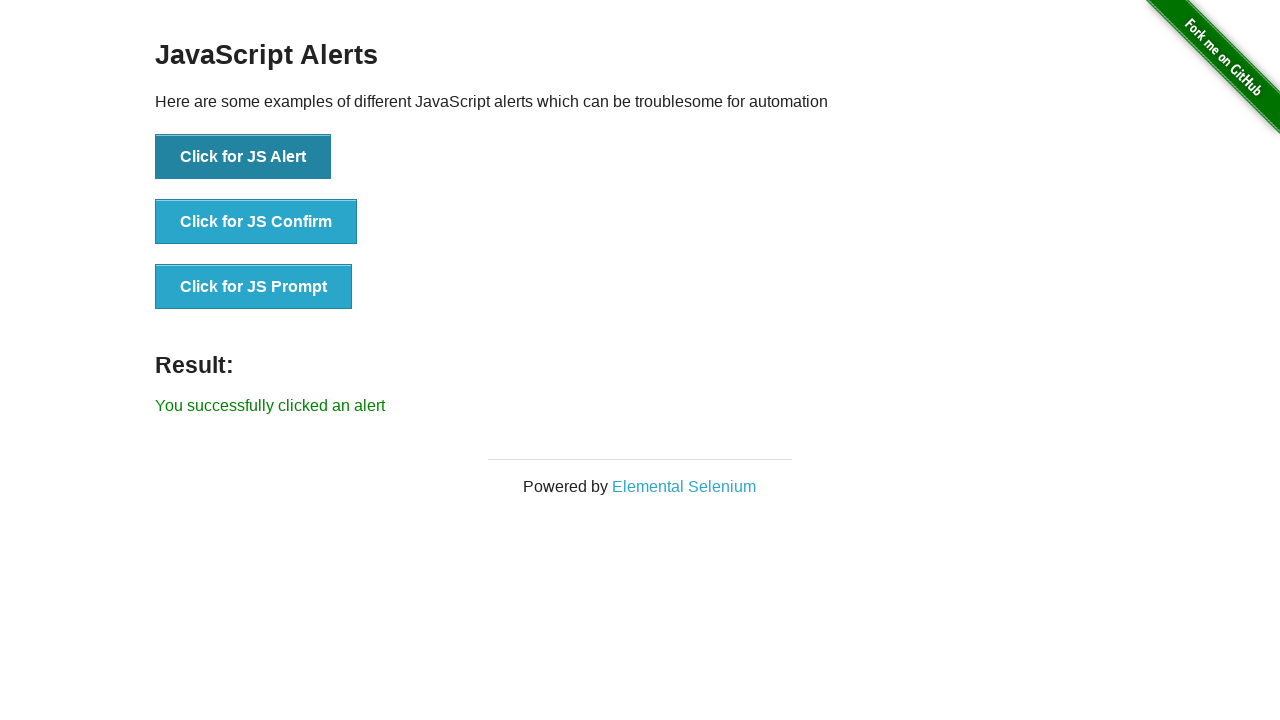